Tests the chat widget performance by loading the page, waiting for network idle, and clicking the chat button to measure interaction responsiveness.

Starting URL: https://etf-web-mi7p.vercel.app

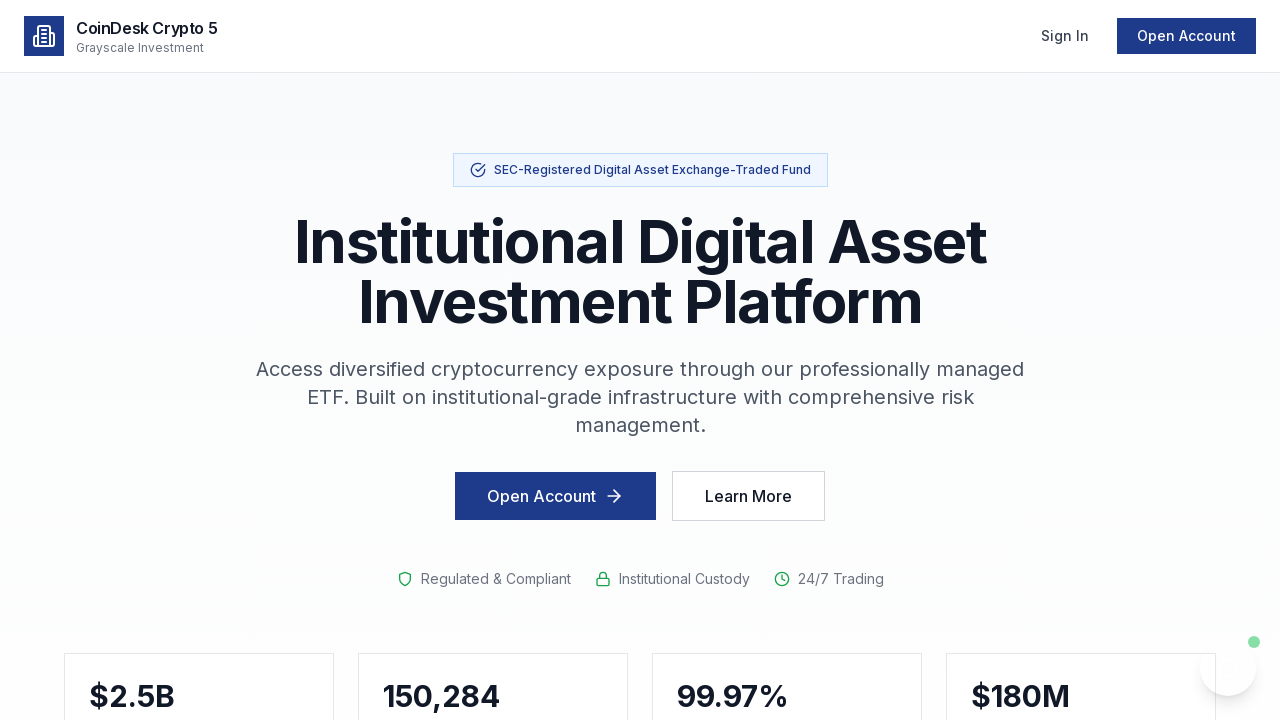

Waited for network idle state - page fully loaded
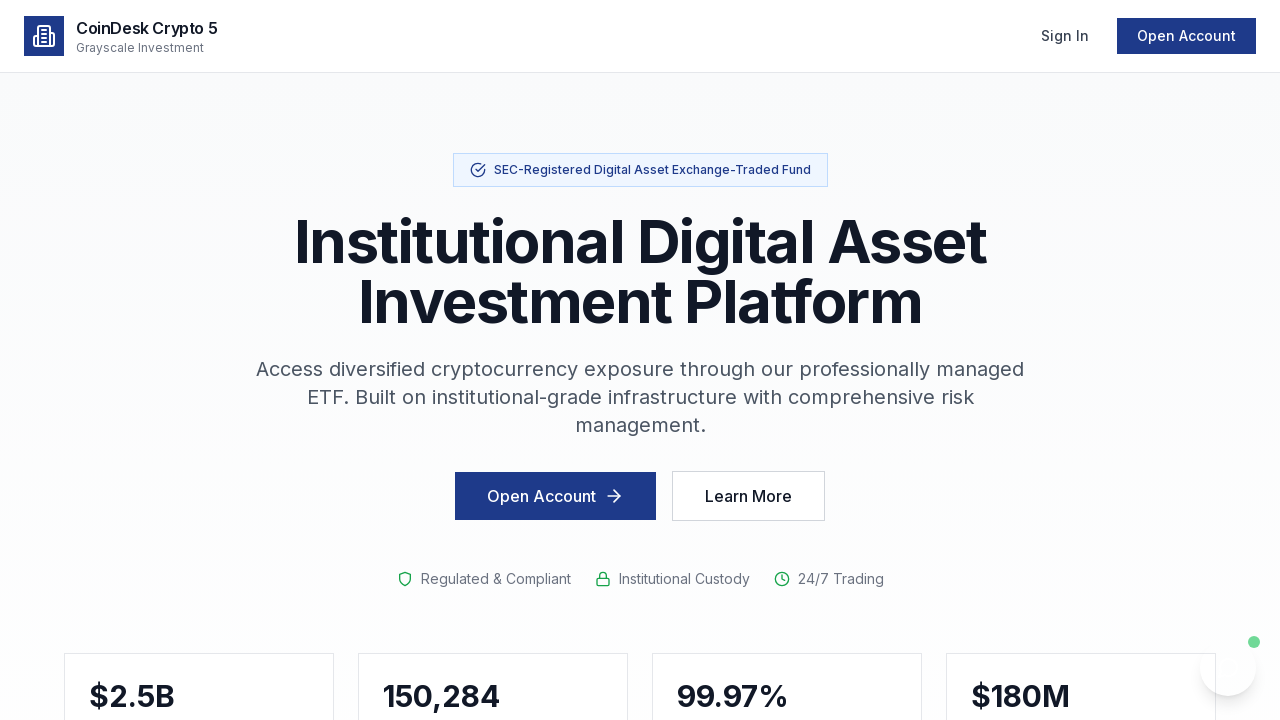

Located chat button element
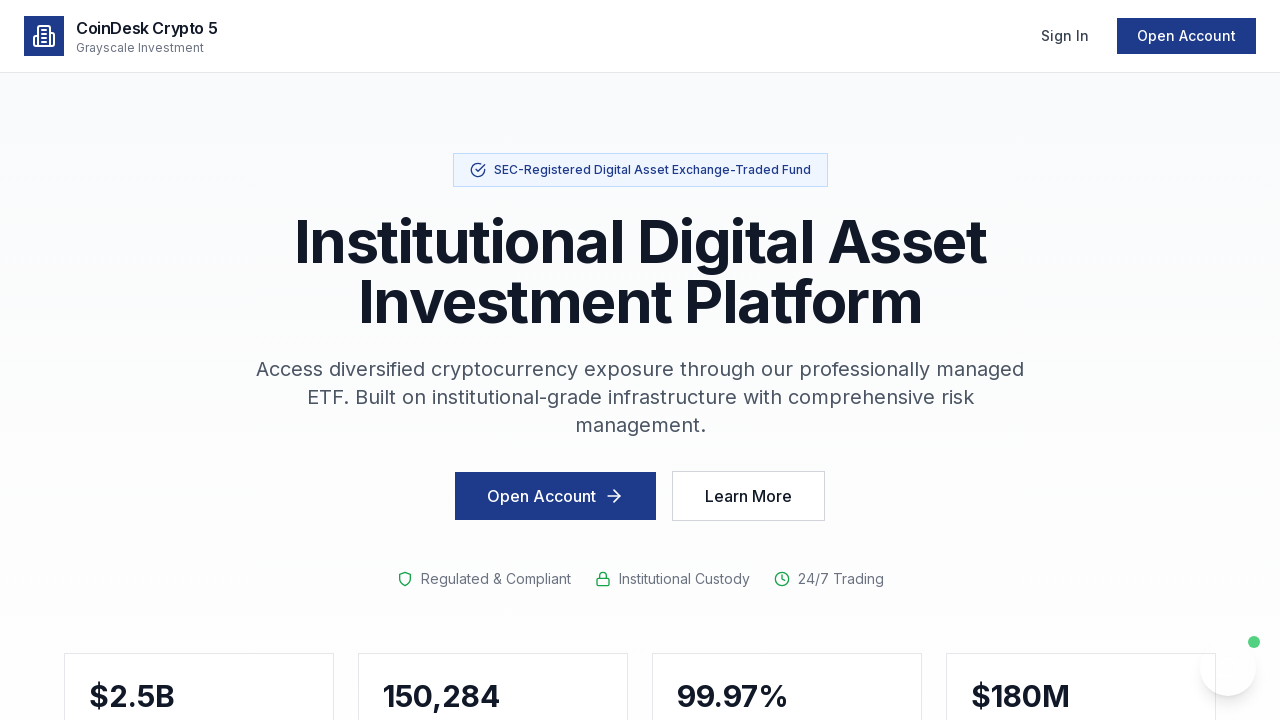

Clicked 'Chat with Sora' button to open chat widget at (1228, 668) on button:has-text("Chat with Sora")
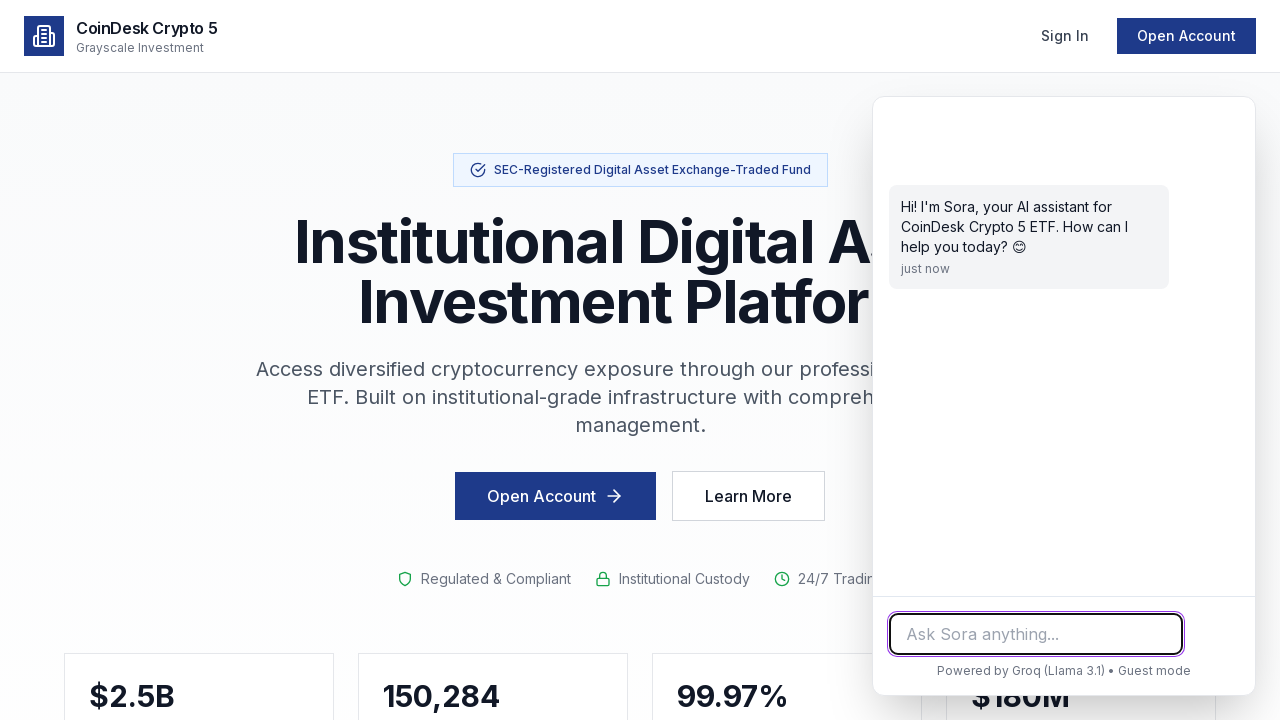

Waited 3 seconds for chat widget to fully load and render
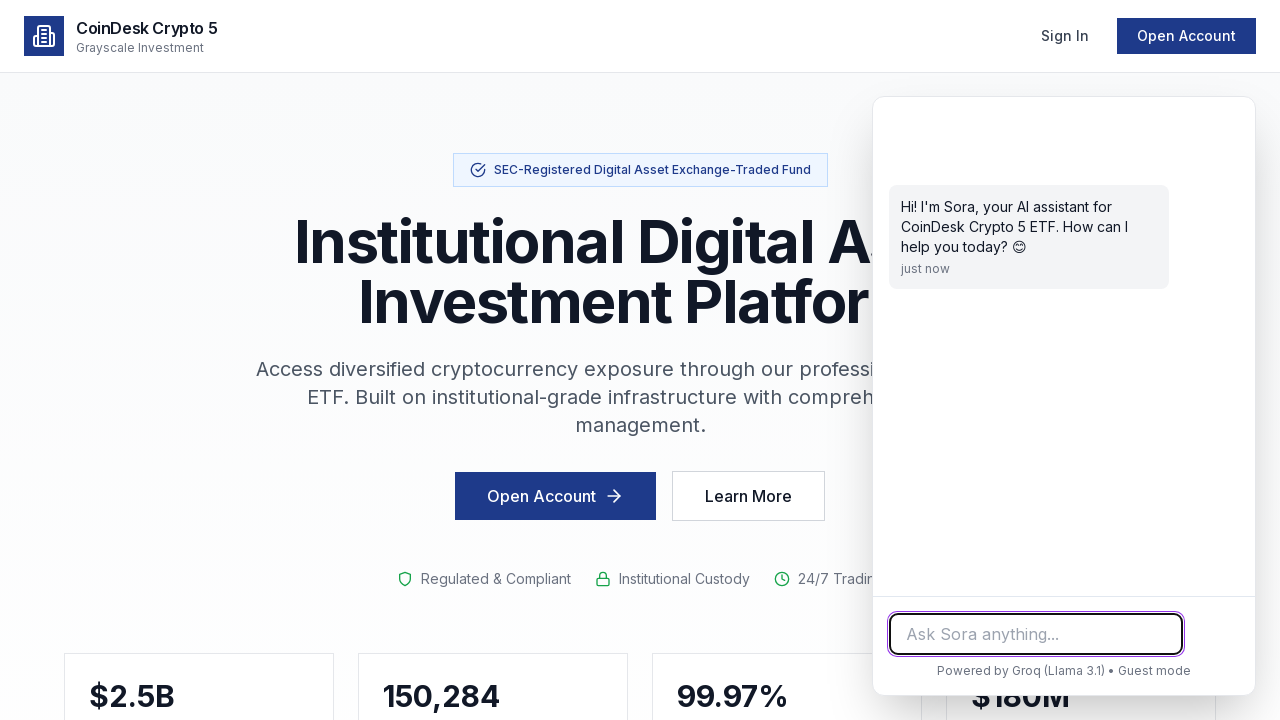

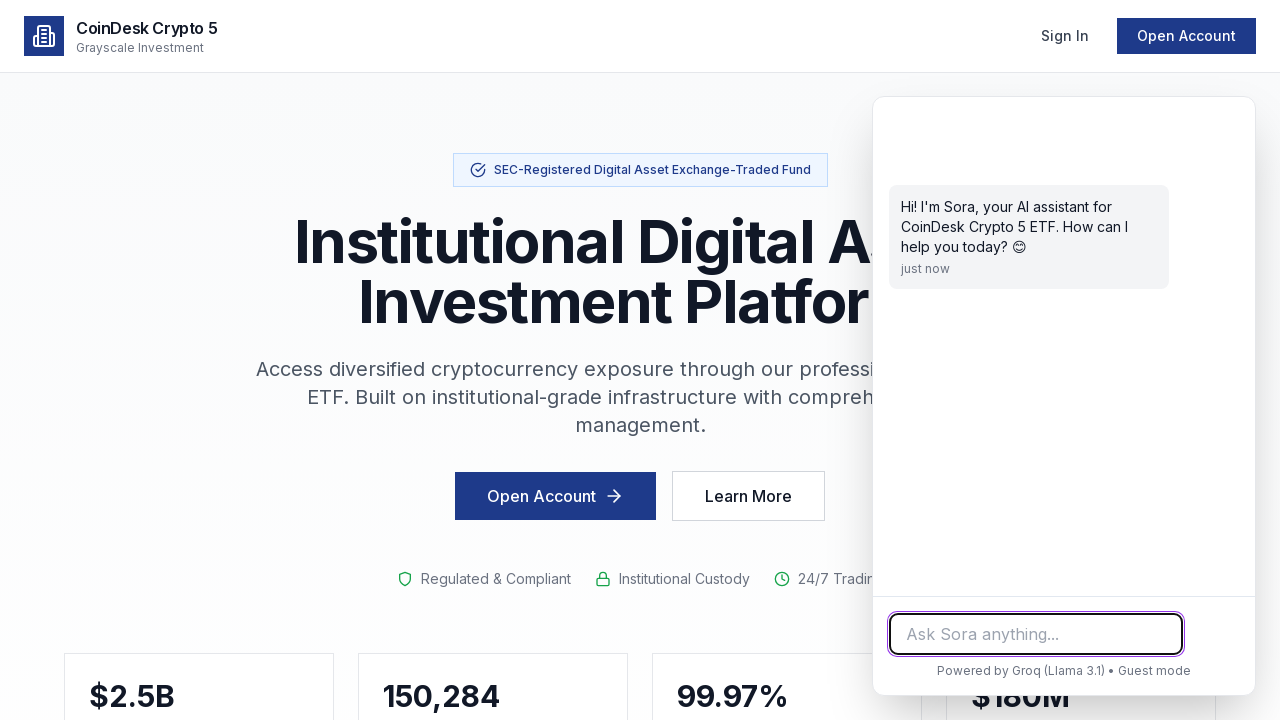